Tests standard mouse click action by clicking on a button element

Starting URL: https://demoqa.com/buttons

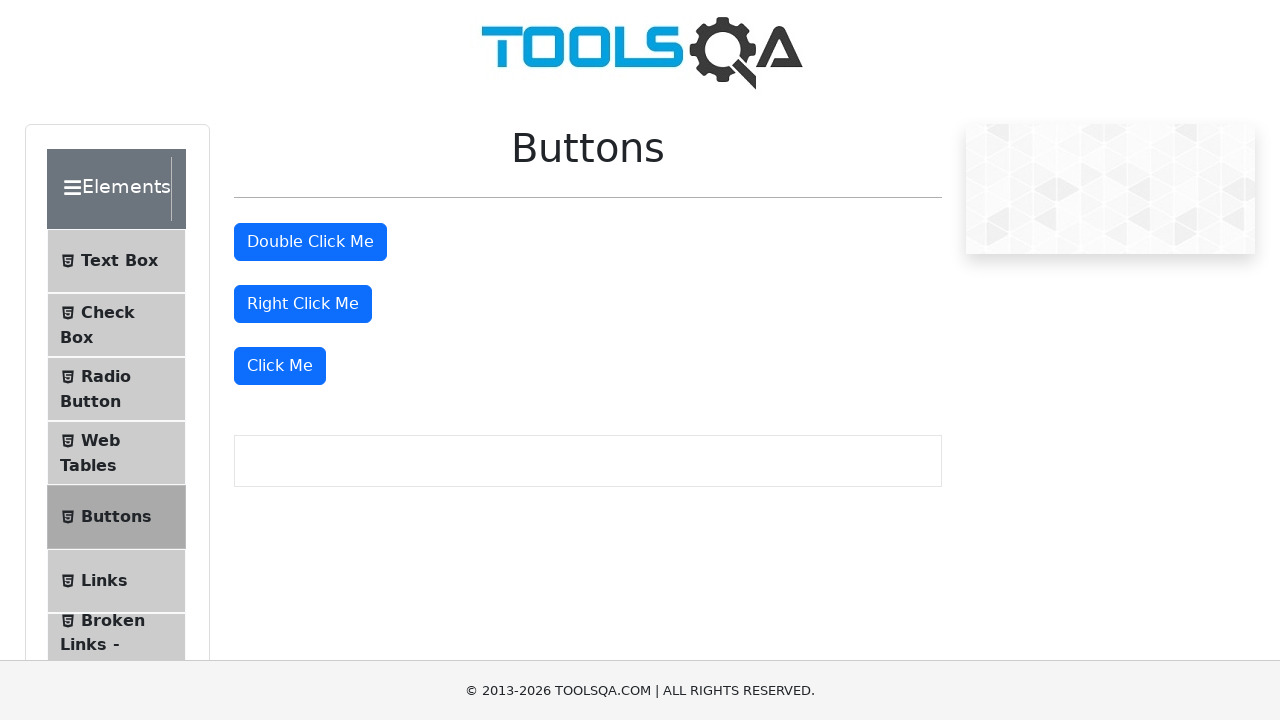

Clicked the 'Click Me' button on the buttons page at (280, 366) on xpath=//button[normalize-space()='Click Me']
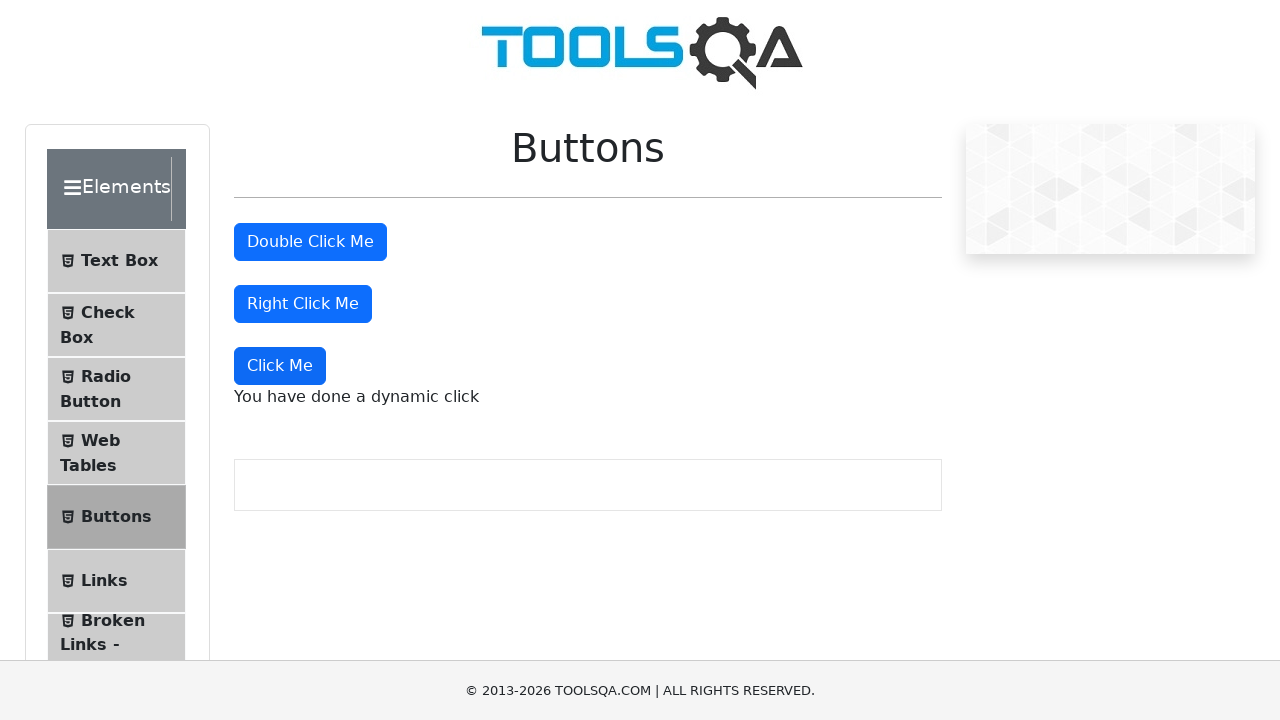

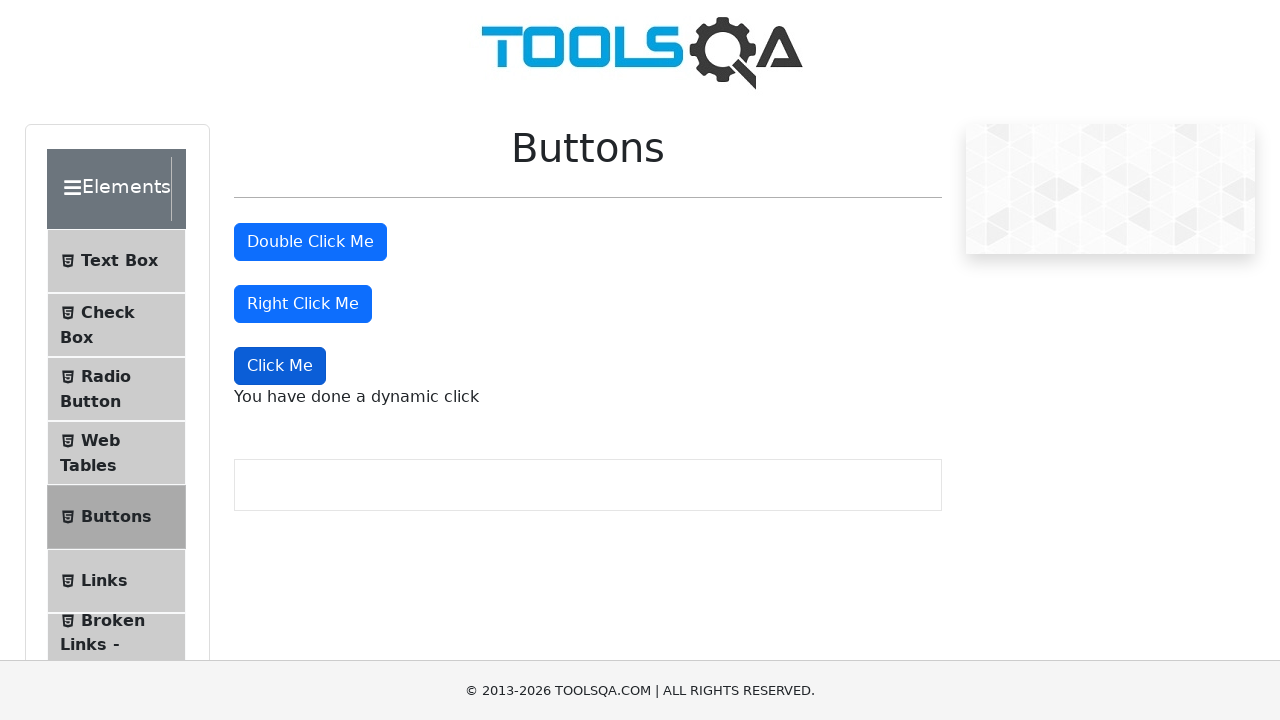